Tests that the registration form shows validation errors for required fields when submitting an empty form for "pravnicka" (legal entity) type

Starting URL: https://vpsfree.cz/prihlaska/

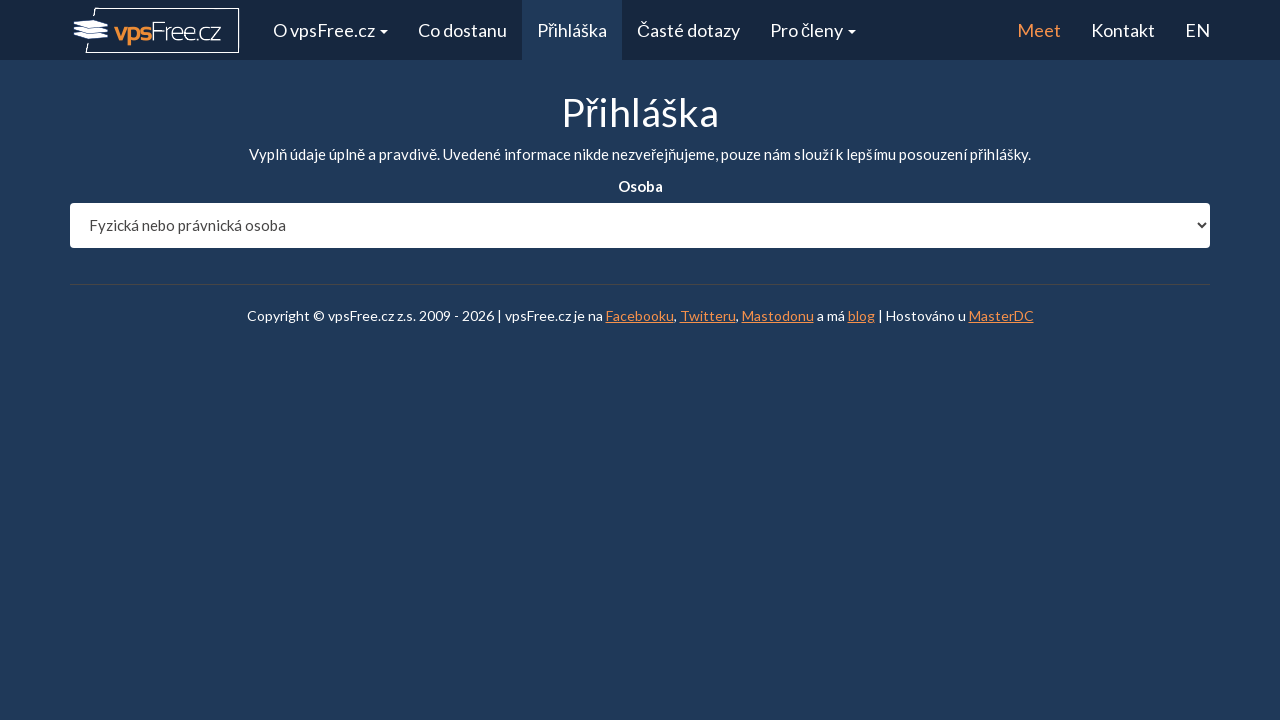

Selected 'pravnicka' (legal entity) type from entity_type dropdown on #entity_type
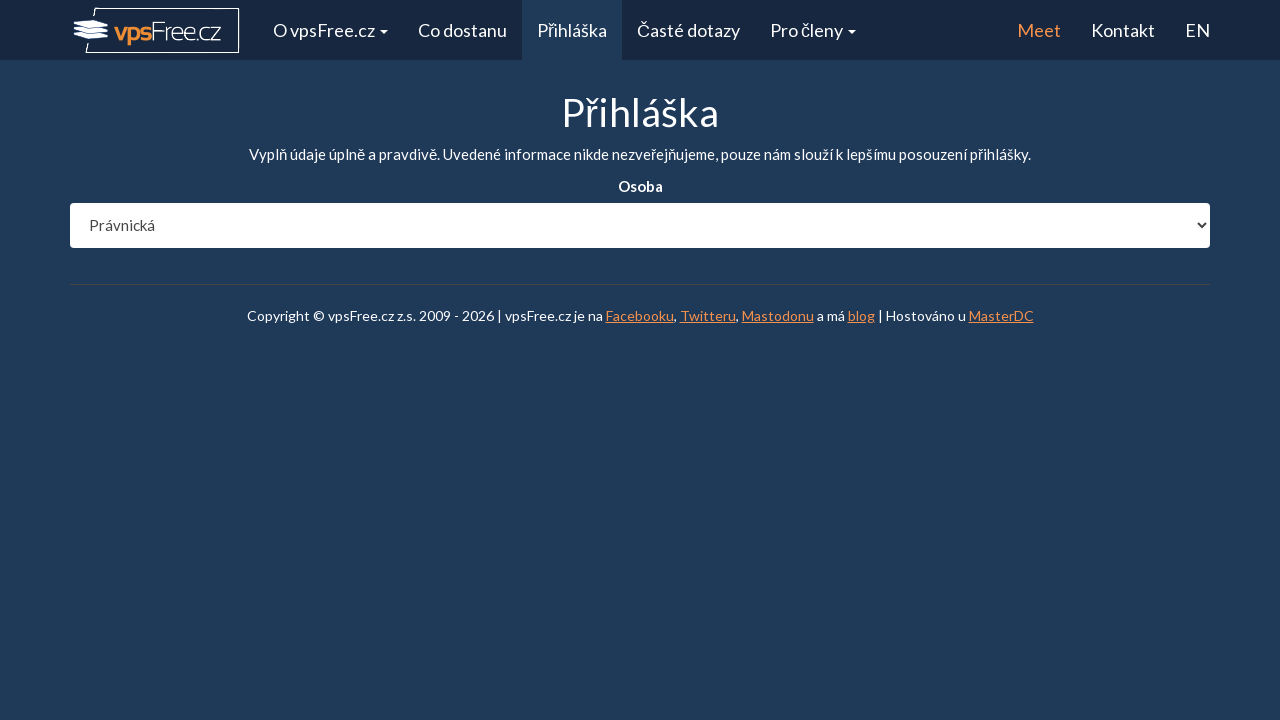

Waited 1 second for form to update after entity type selection
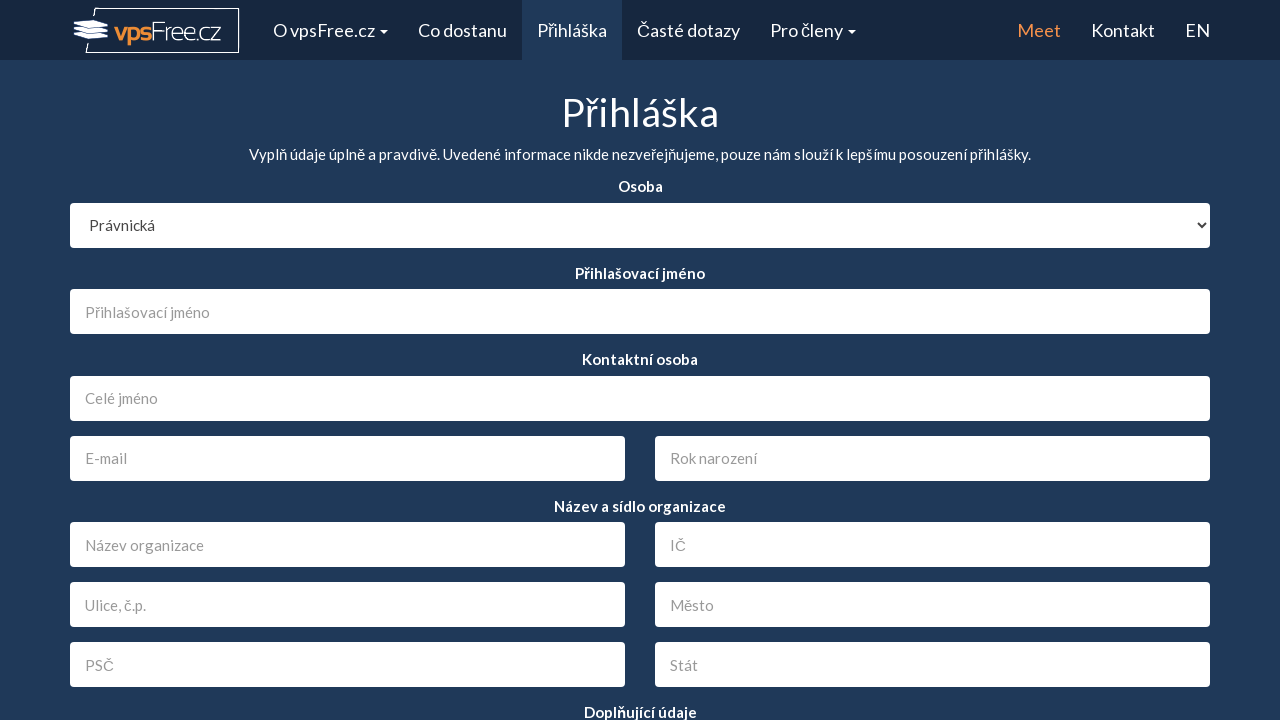

Scrolled submit button into view
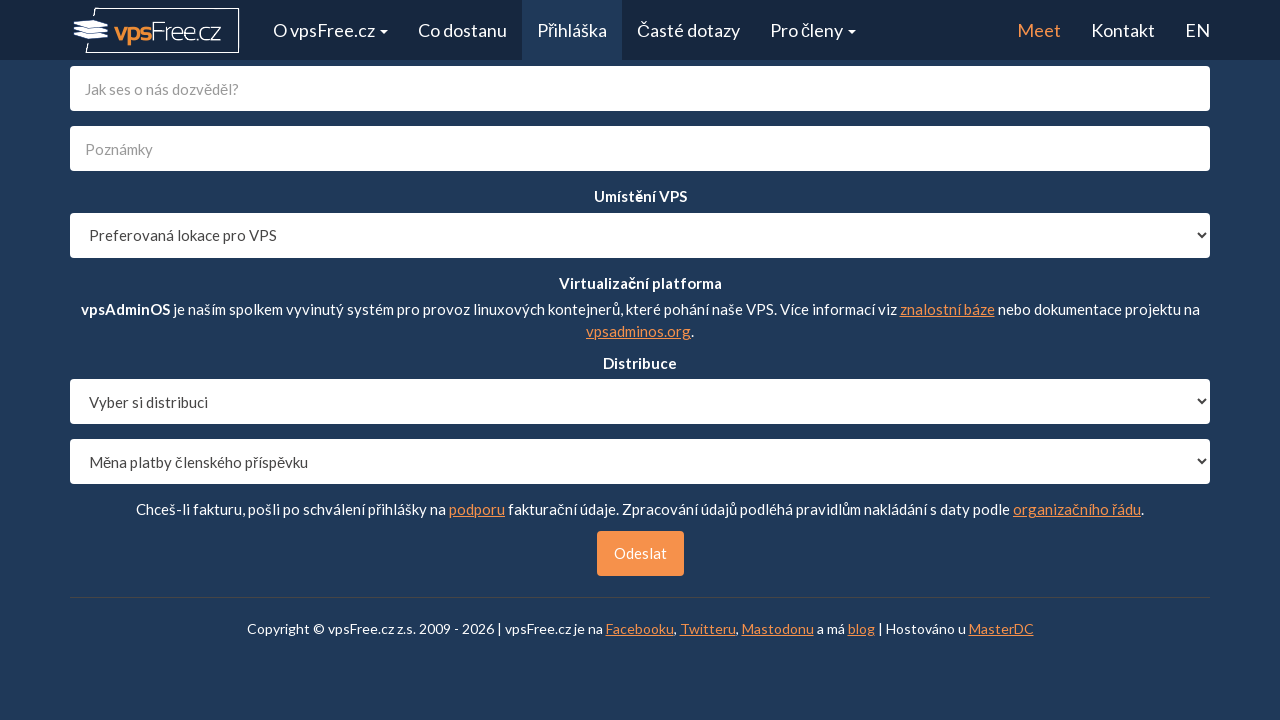

Clicked submit button to attempt form submission at (640, 554) on #send
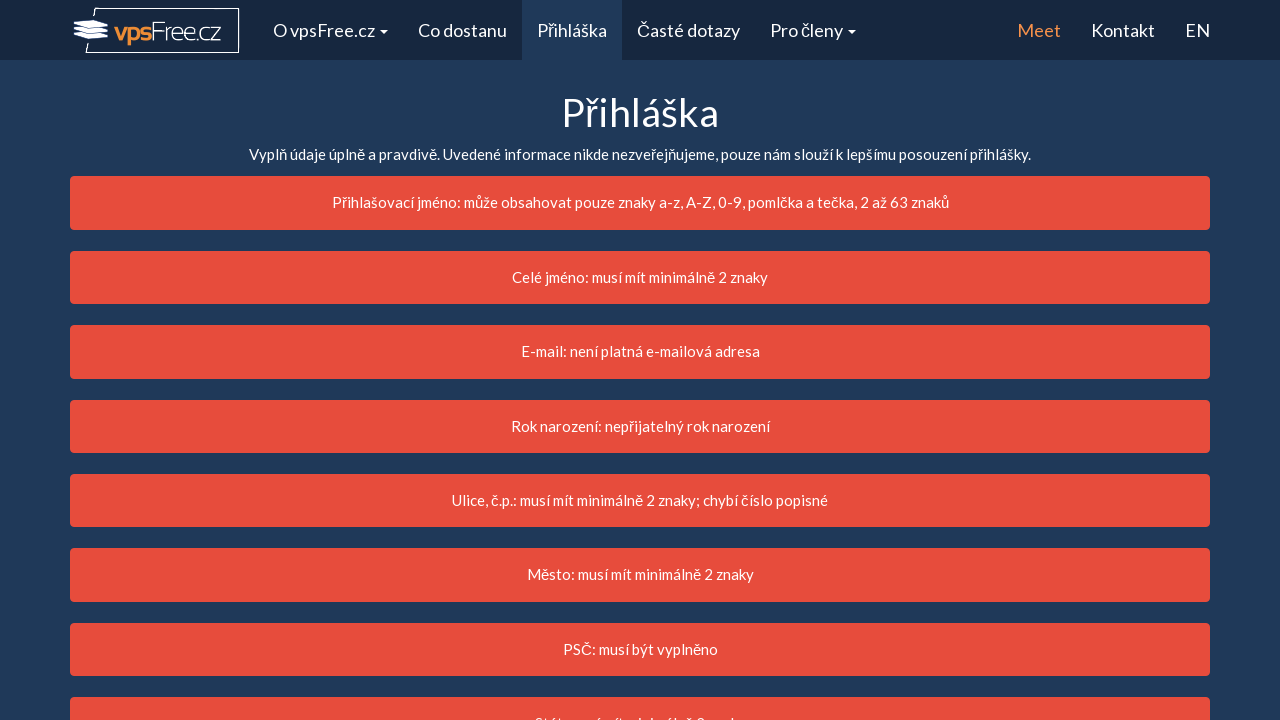

Waited 2 seconds for validation errors to appear
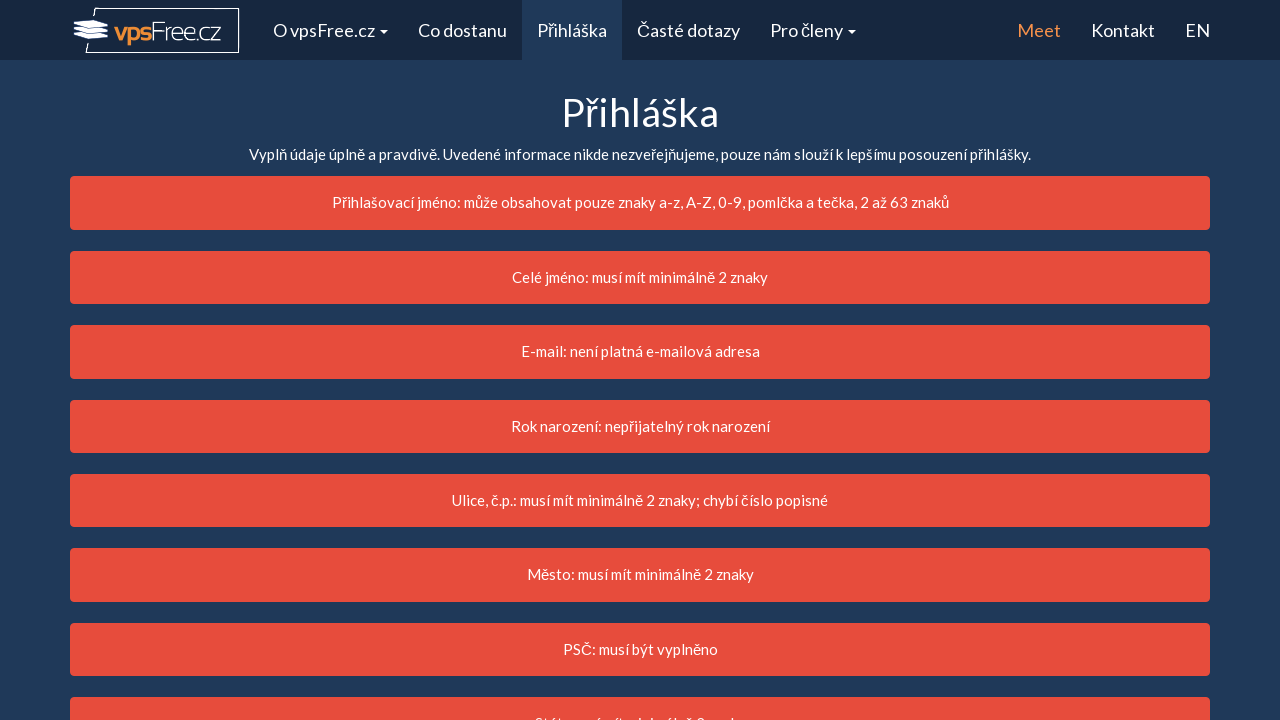

Verified login field shows error class
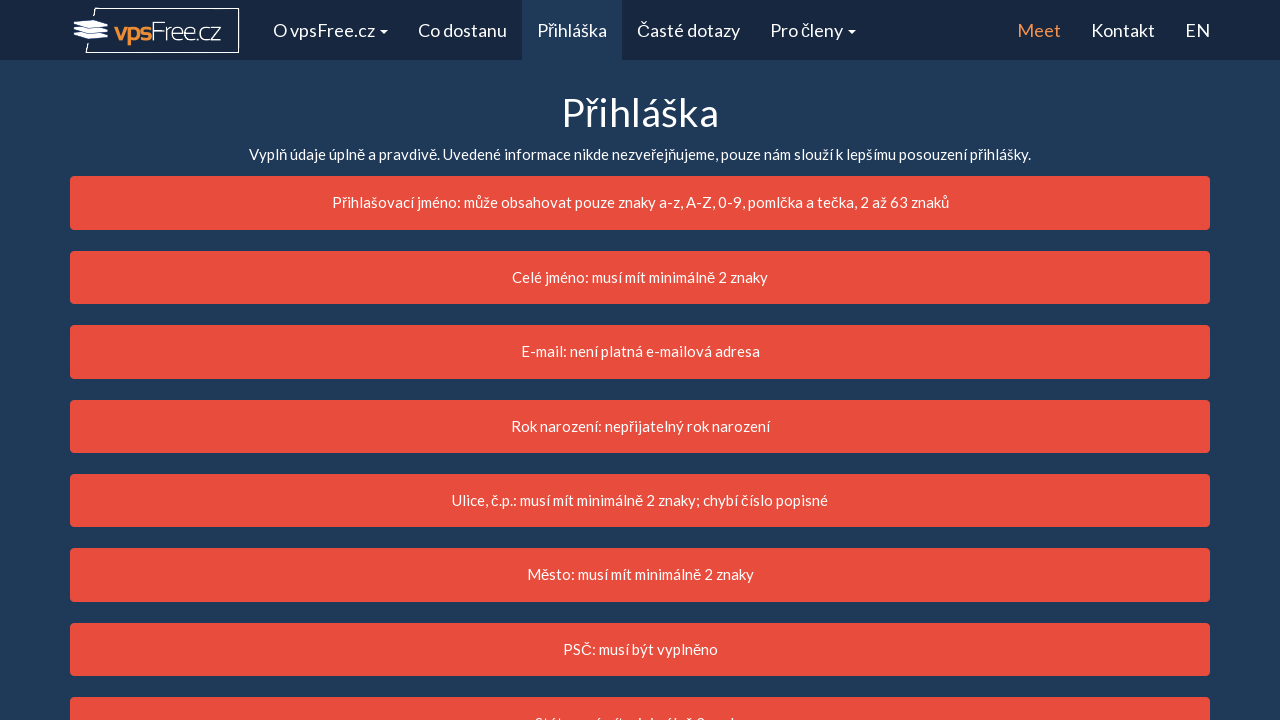

Verified name field shows error class
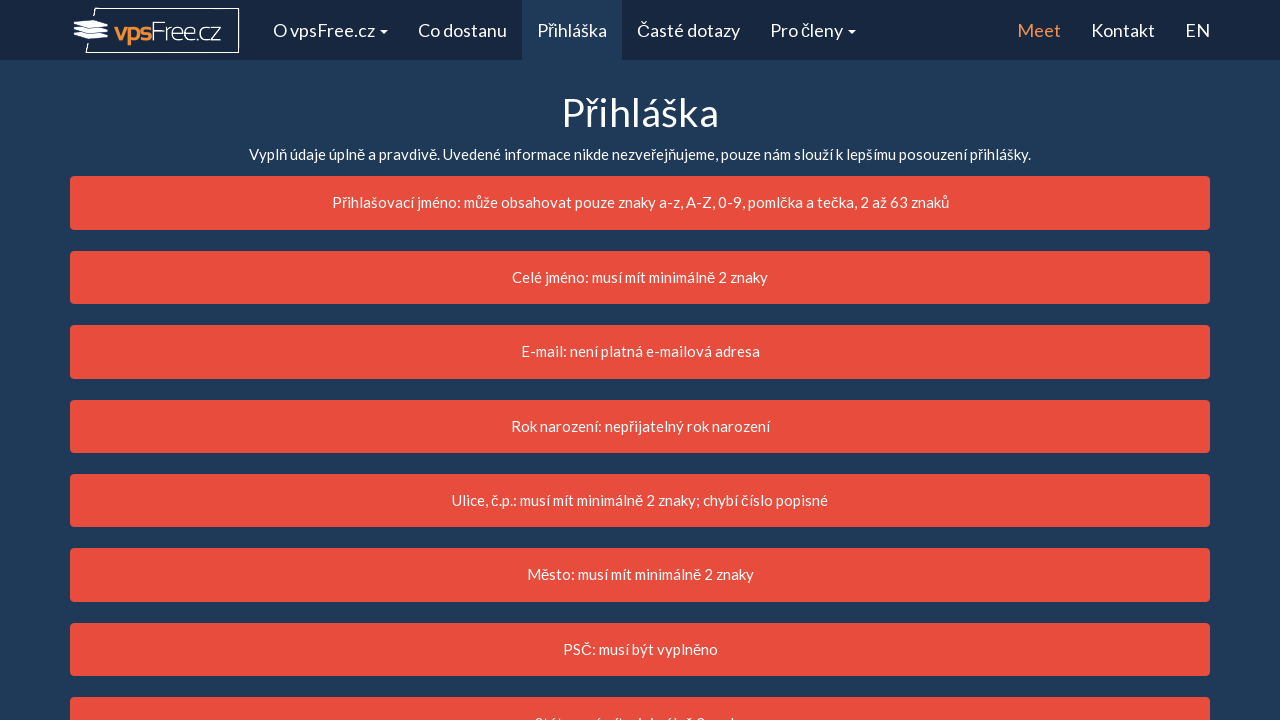

Verified organization name field shows error class
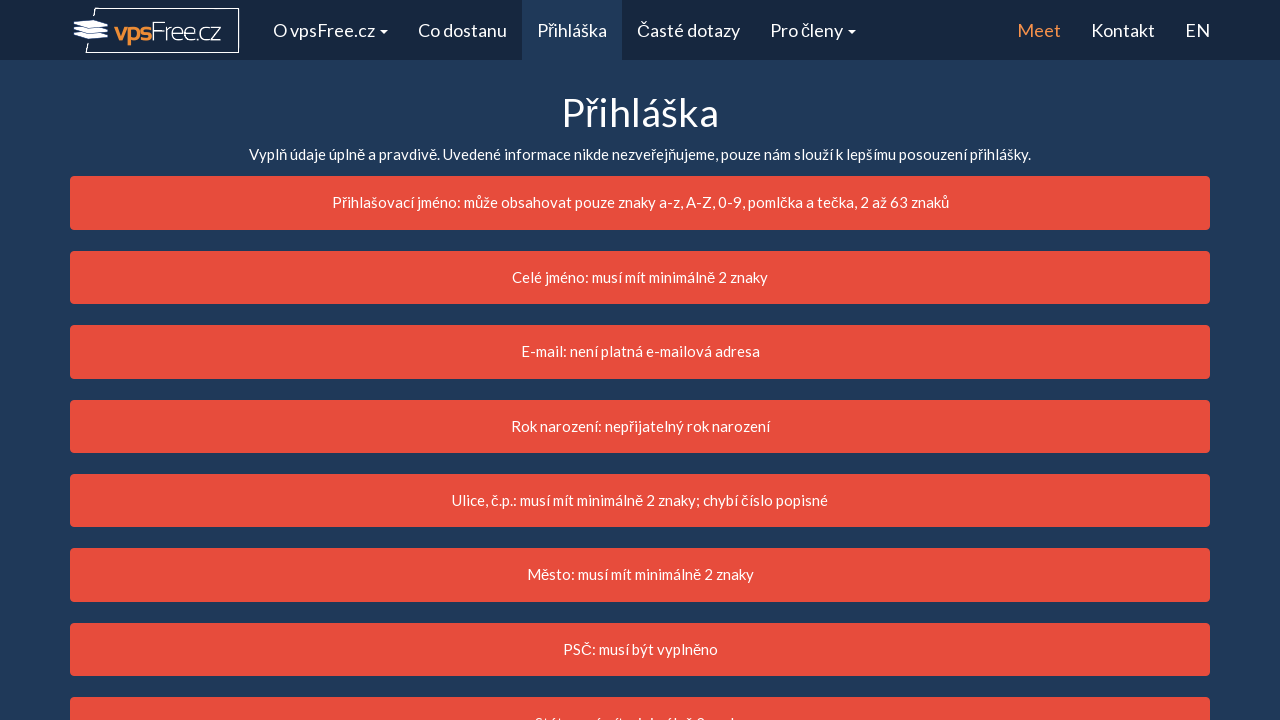

Verified IC (identification number) field shows error class
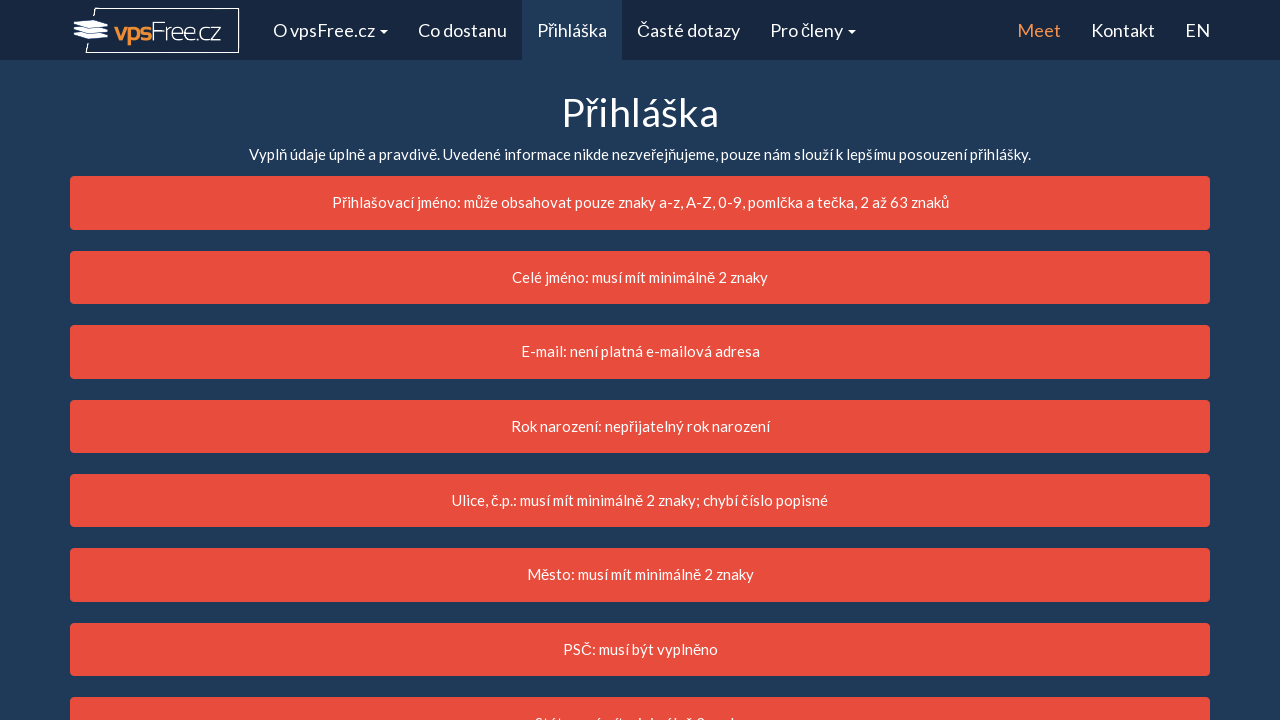

Verified email field shows error class
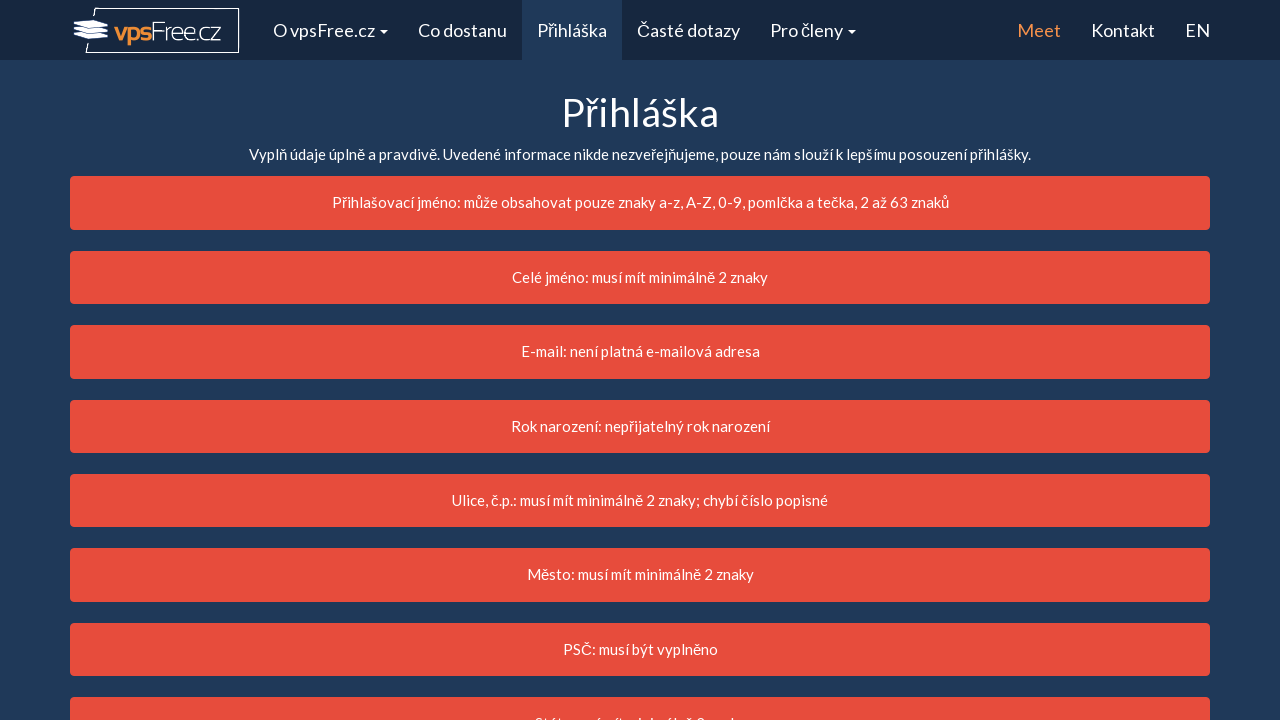

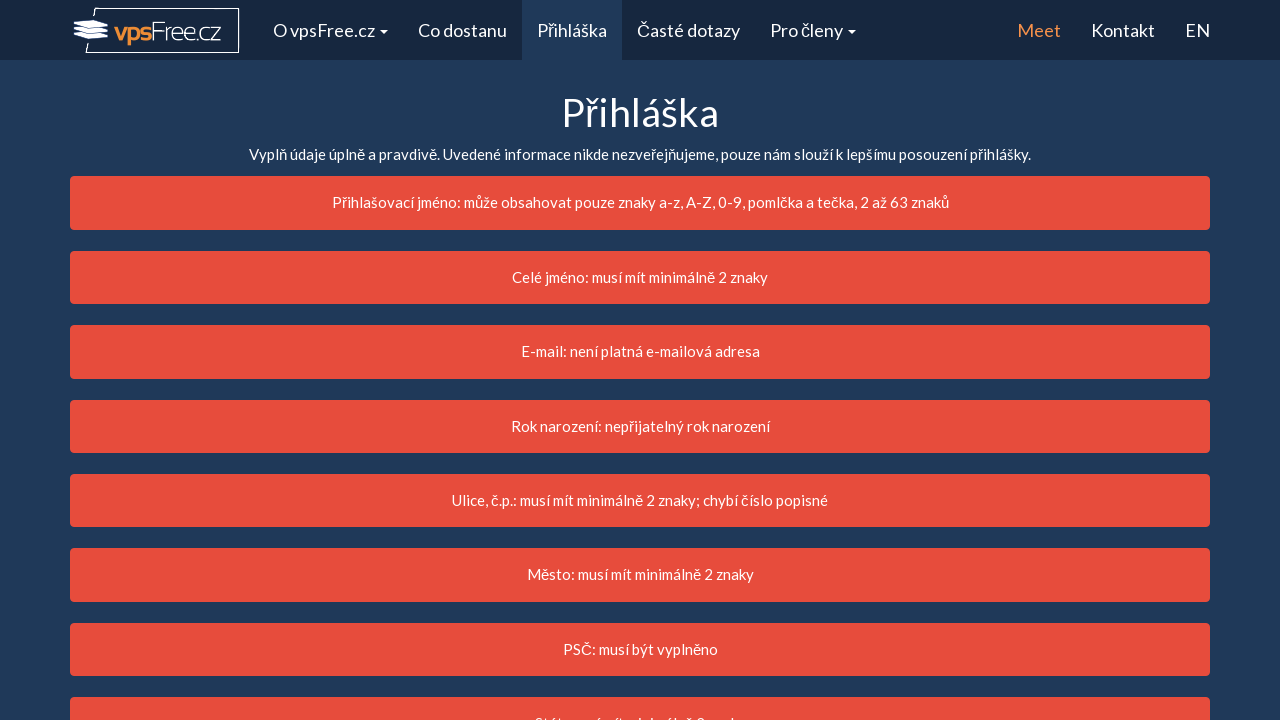